Tests dropdown selection functionality by selecting a specific day value from a date dropdown on a registration form

Starting URL: https://is.rediff.com/signup/register

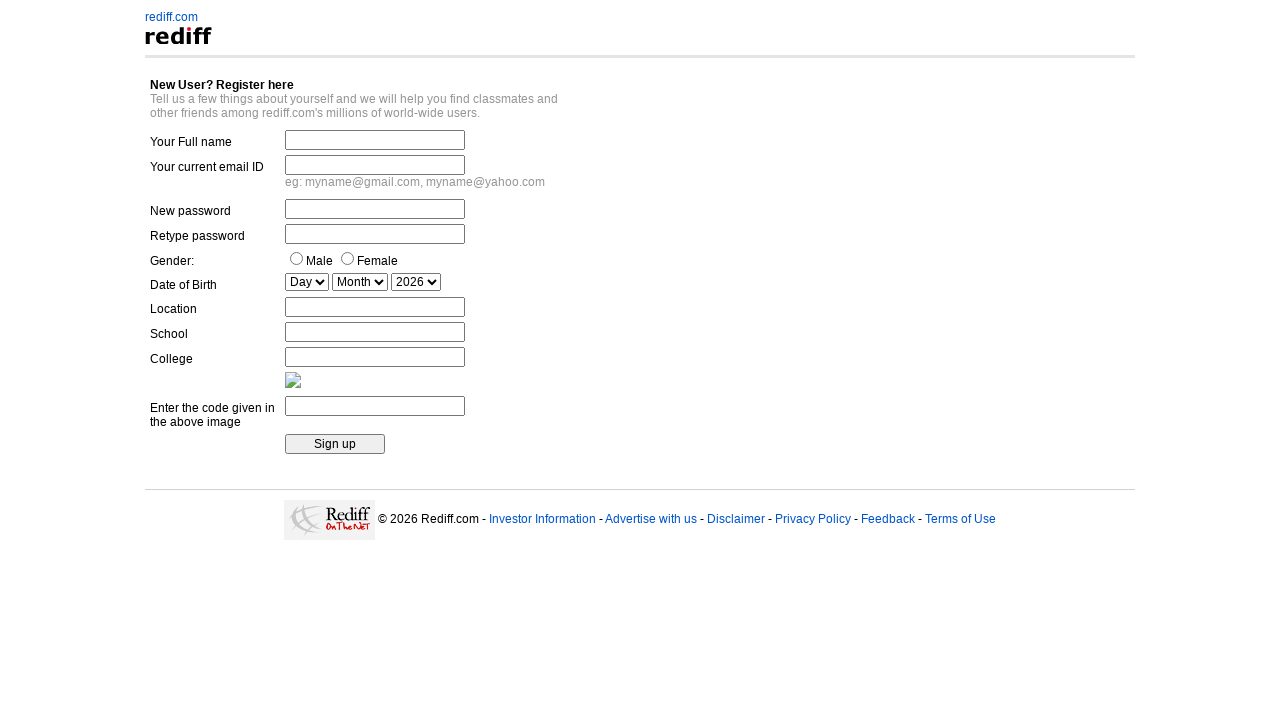

Selected day 25 from the date dropdown on registration form on select[name='date_day']
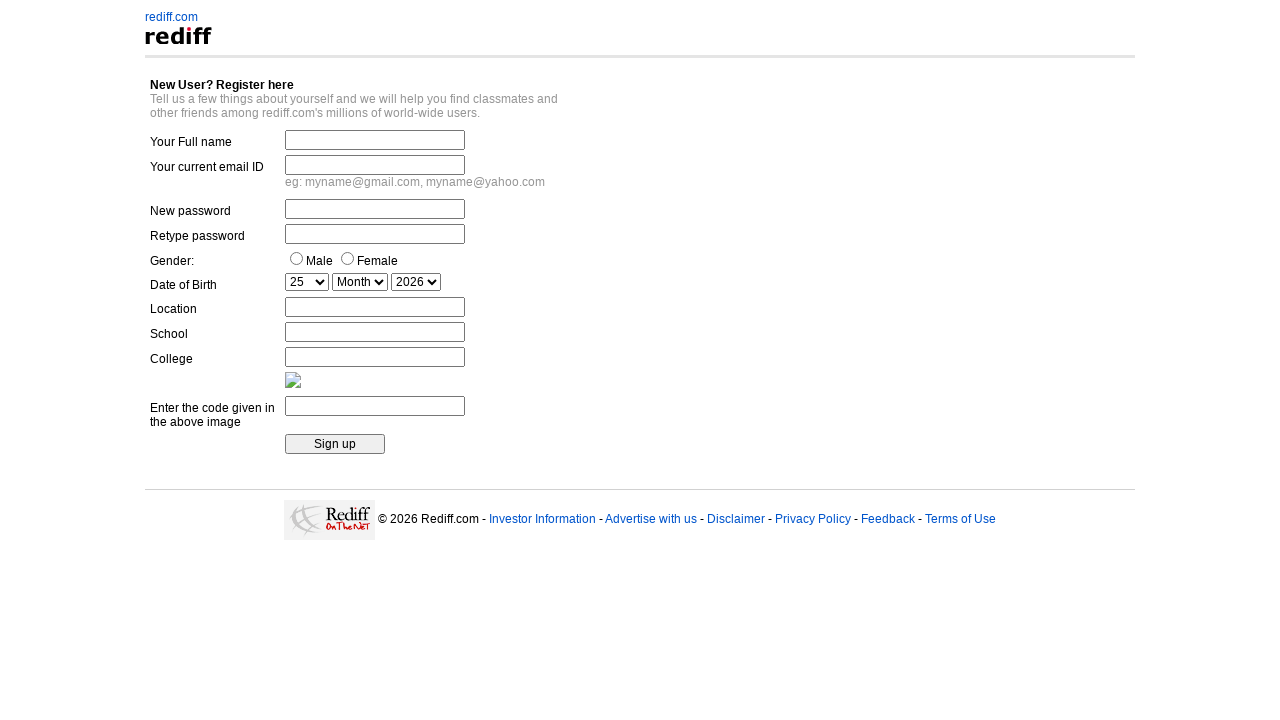

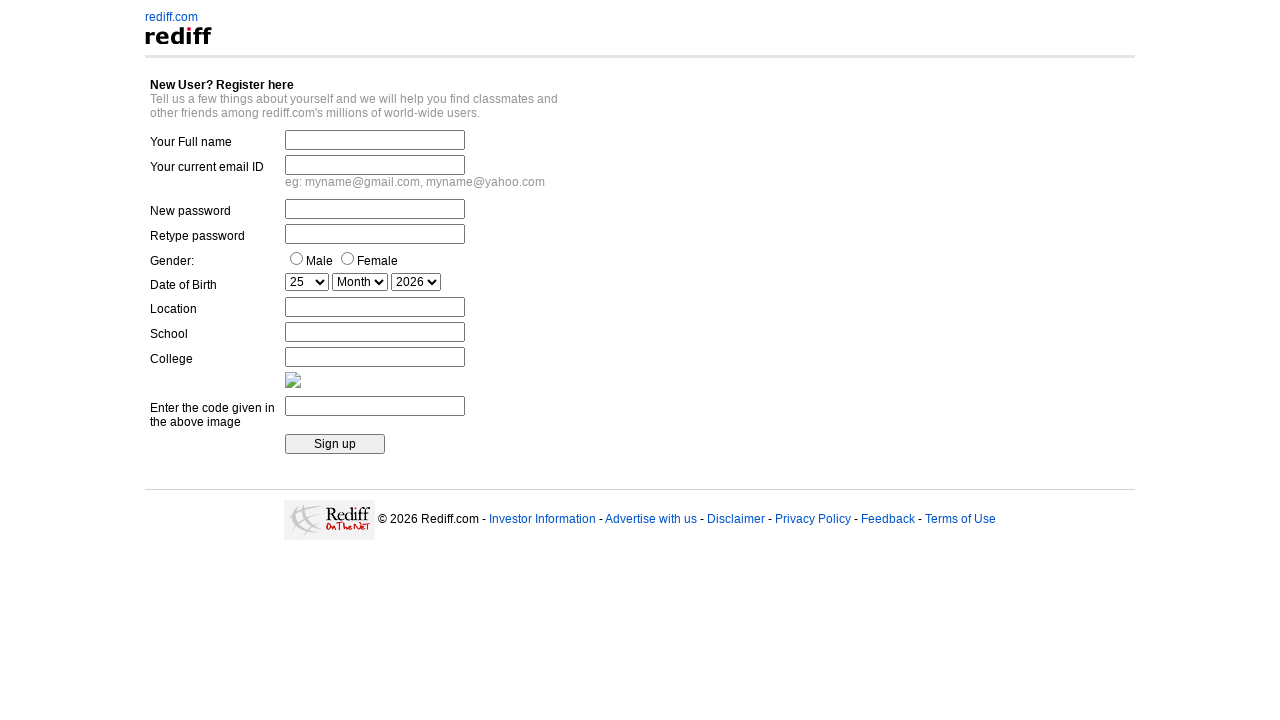